Tests that images on the page load successfully by verifying they have valid src attributes

Starting URL: https://kyledarden.com

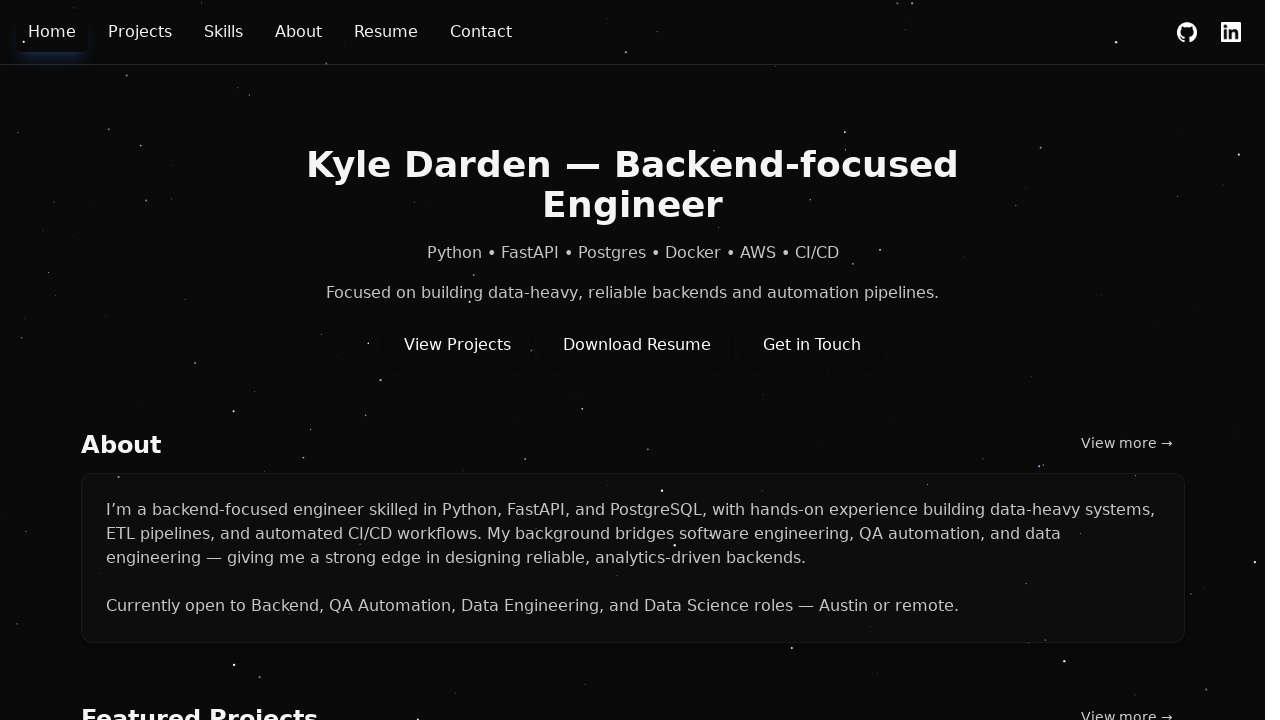

Waited for network idle state - all resources loaded
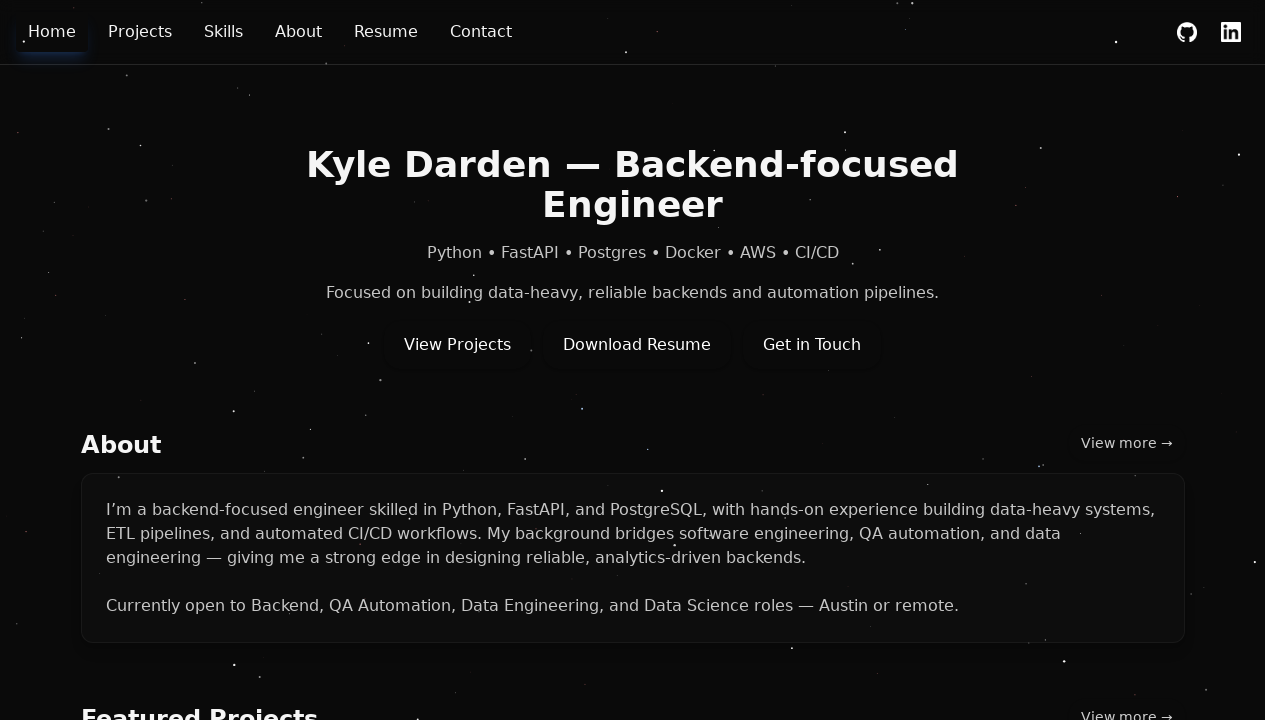

Located 2 images on the page
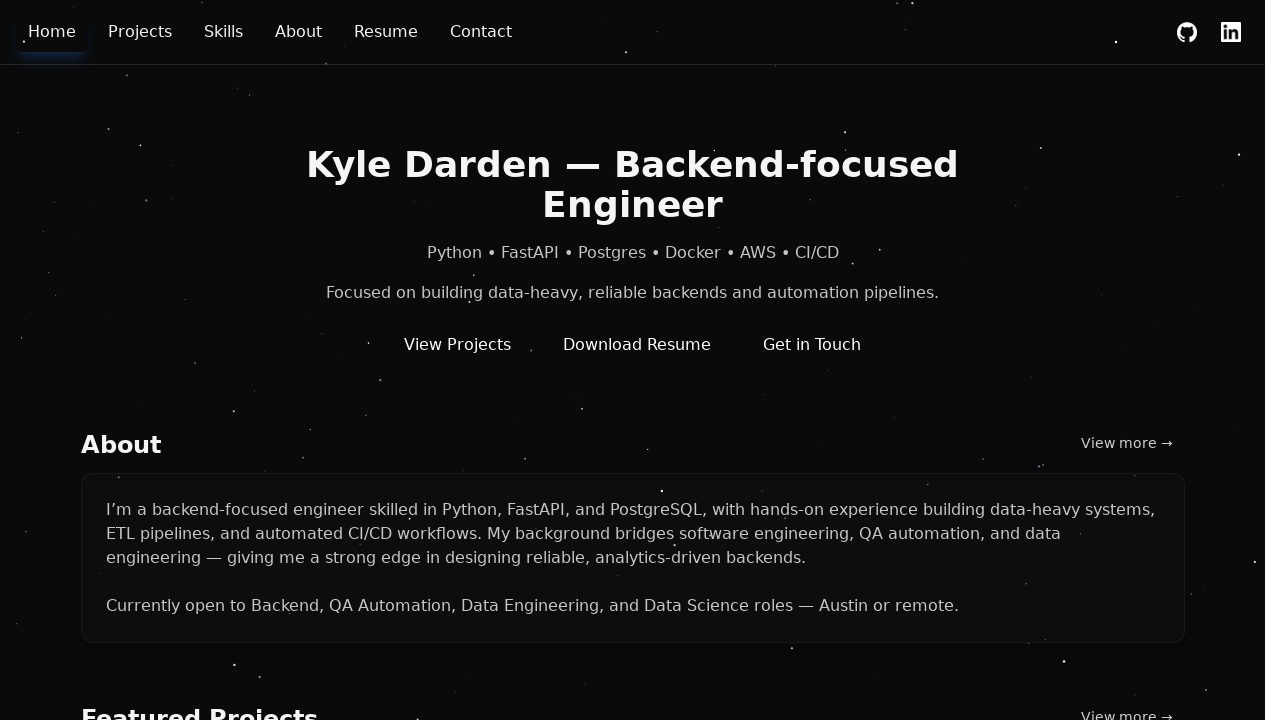

Retrieved src attribute from image: /github.png
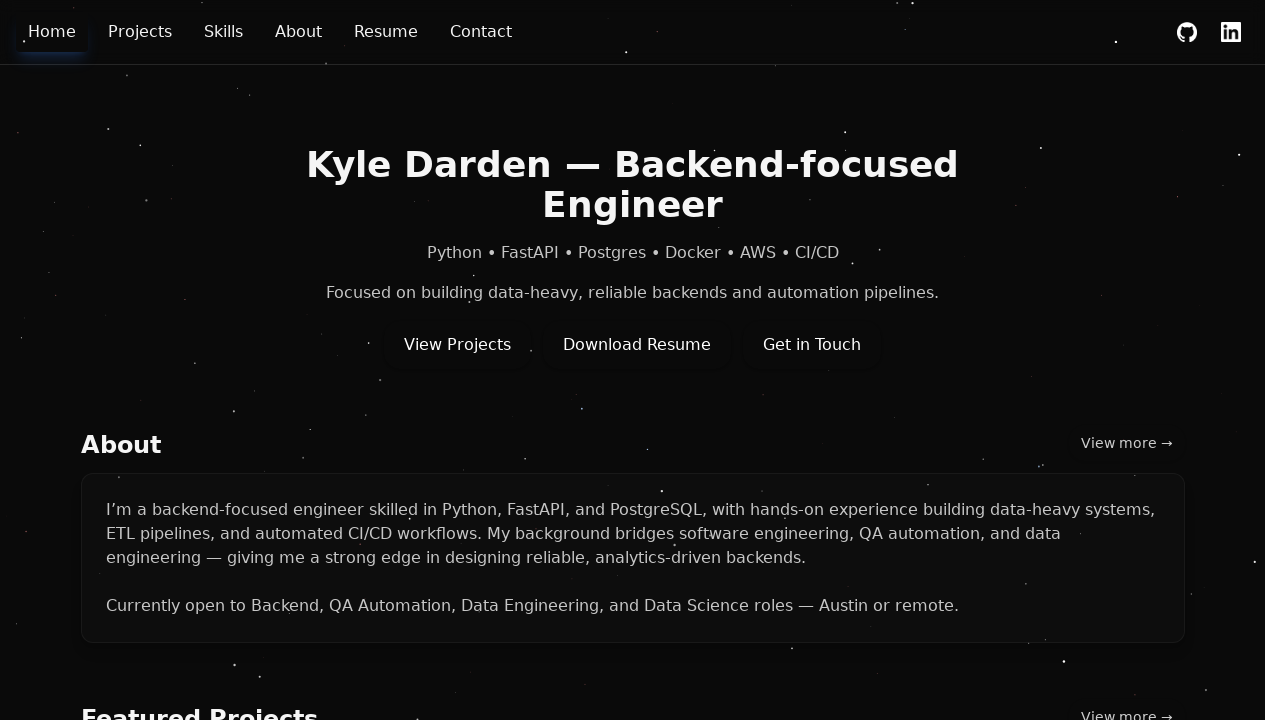

Verified image has a src attribute
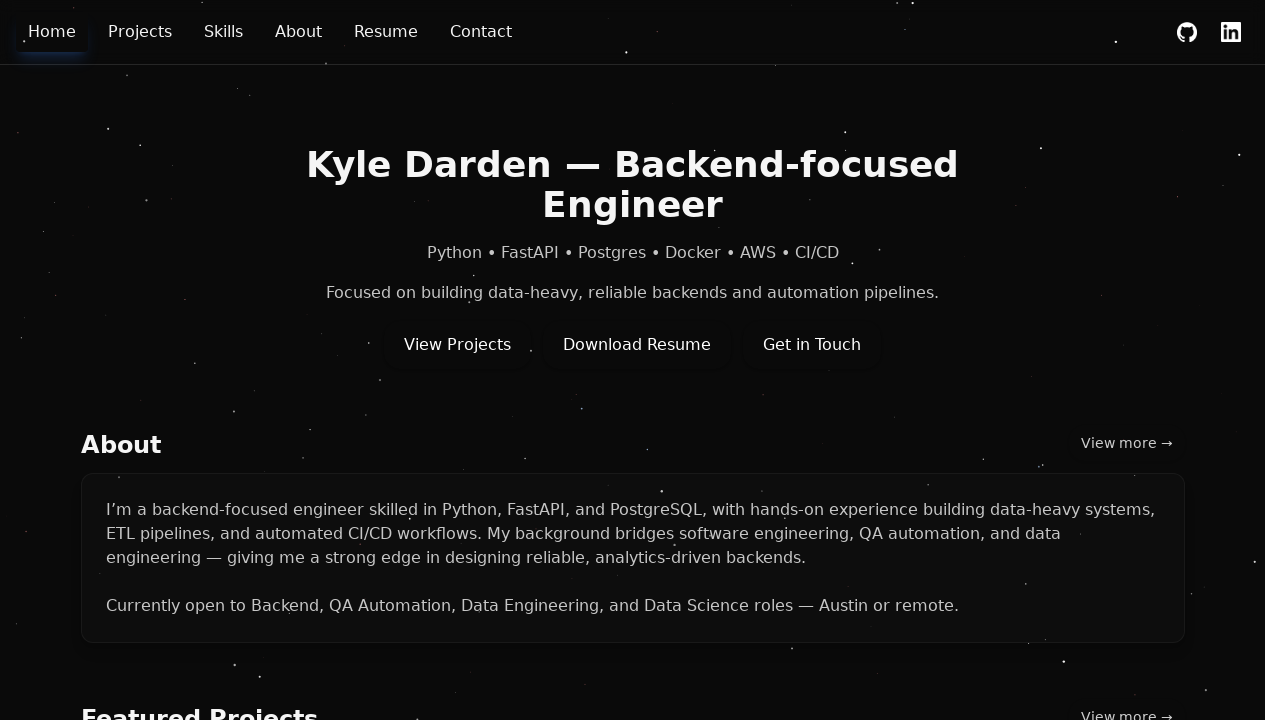

Verified image src attribute is not empty
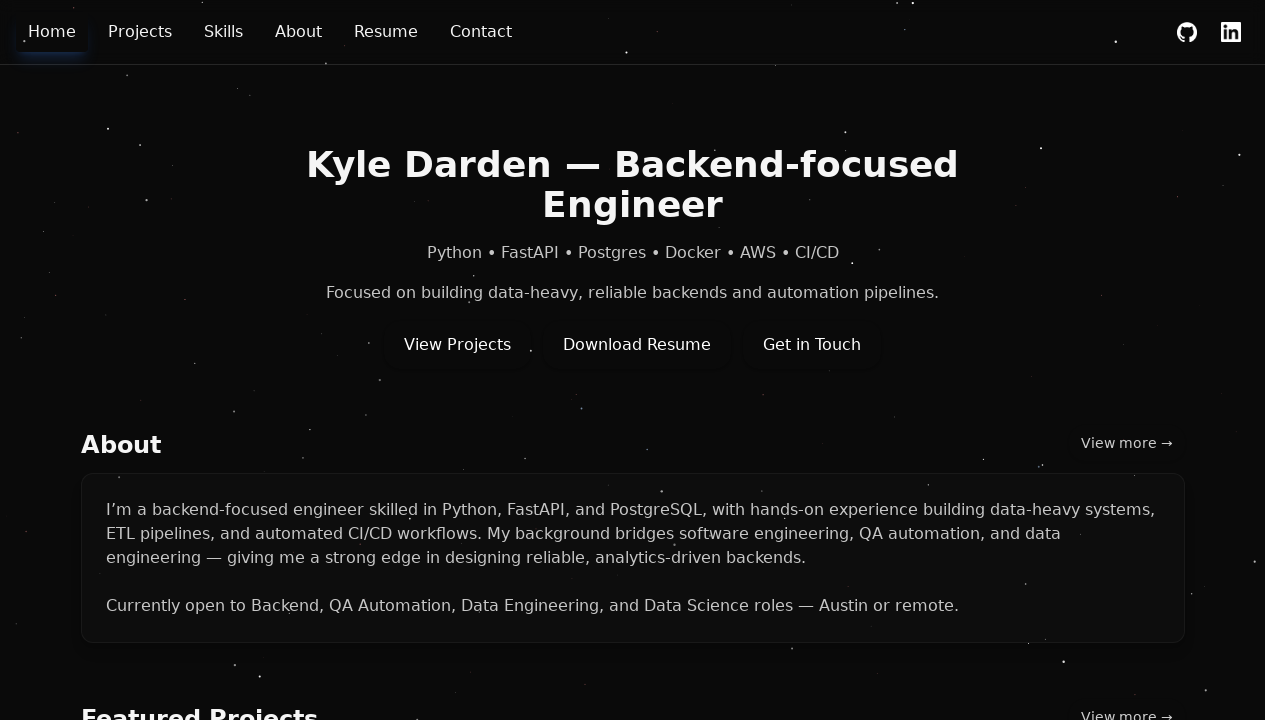

Retrieved src attribute from image: /linkedin.png
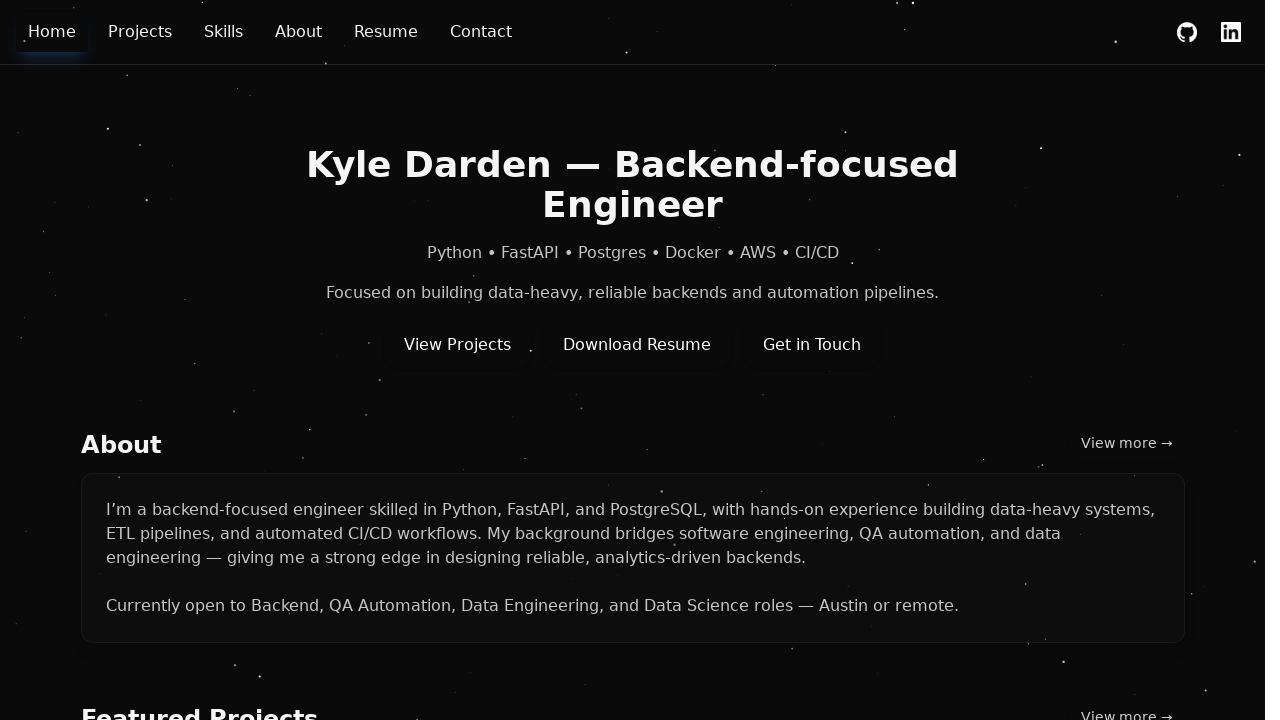

Verified image has a src attribute
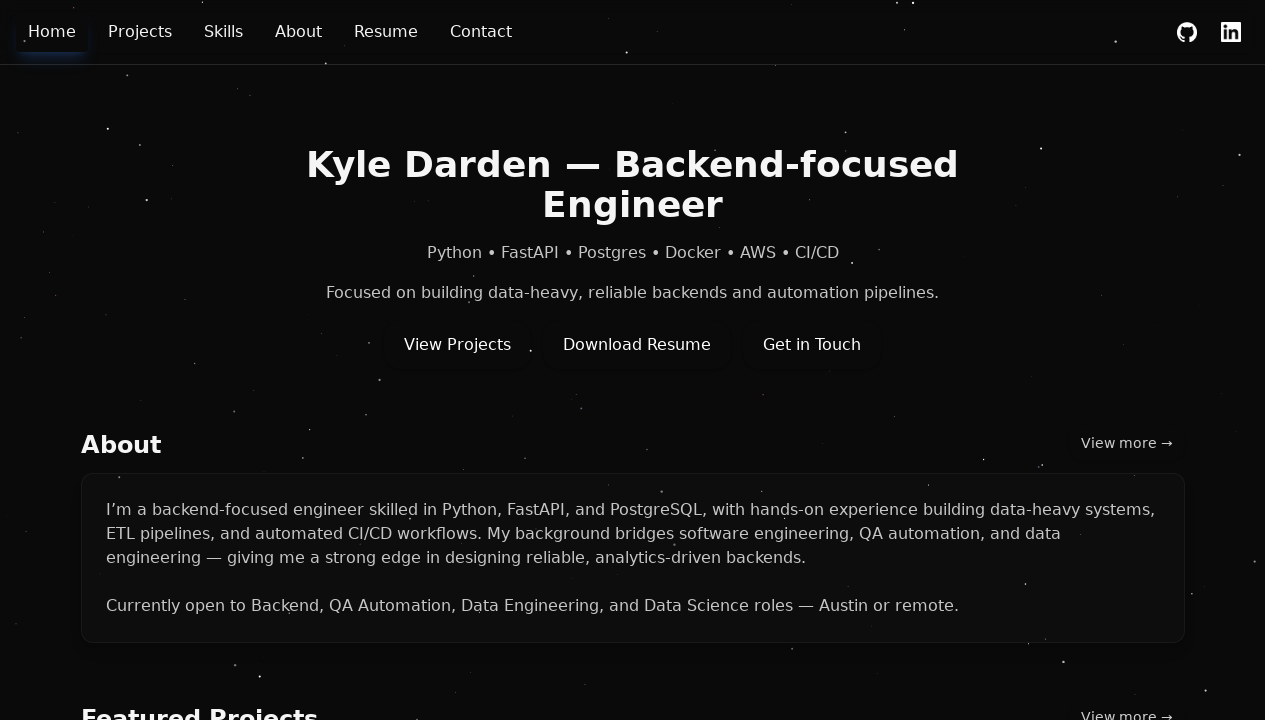

Verified image src attribute is not empty
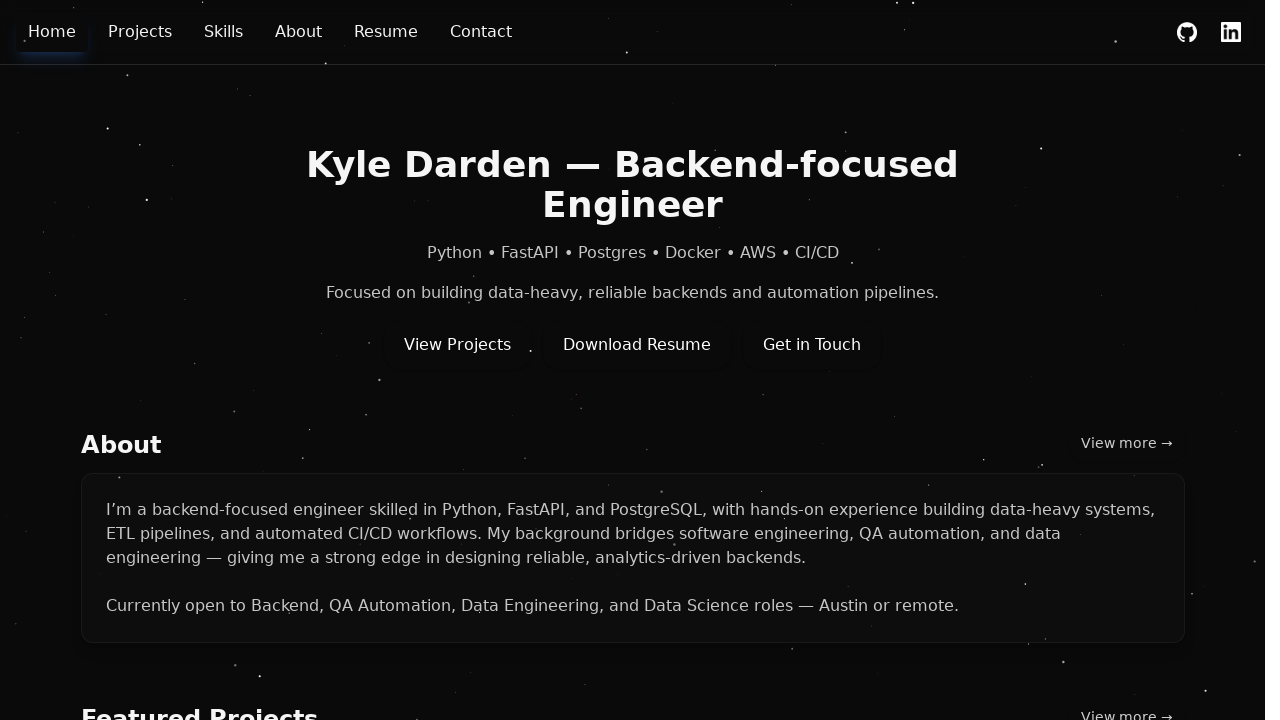

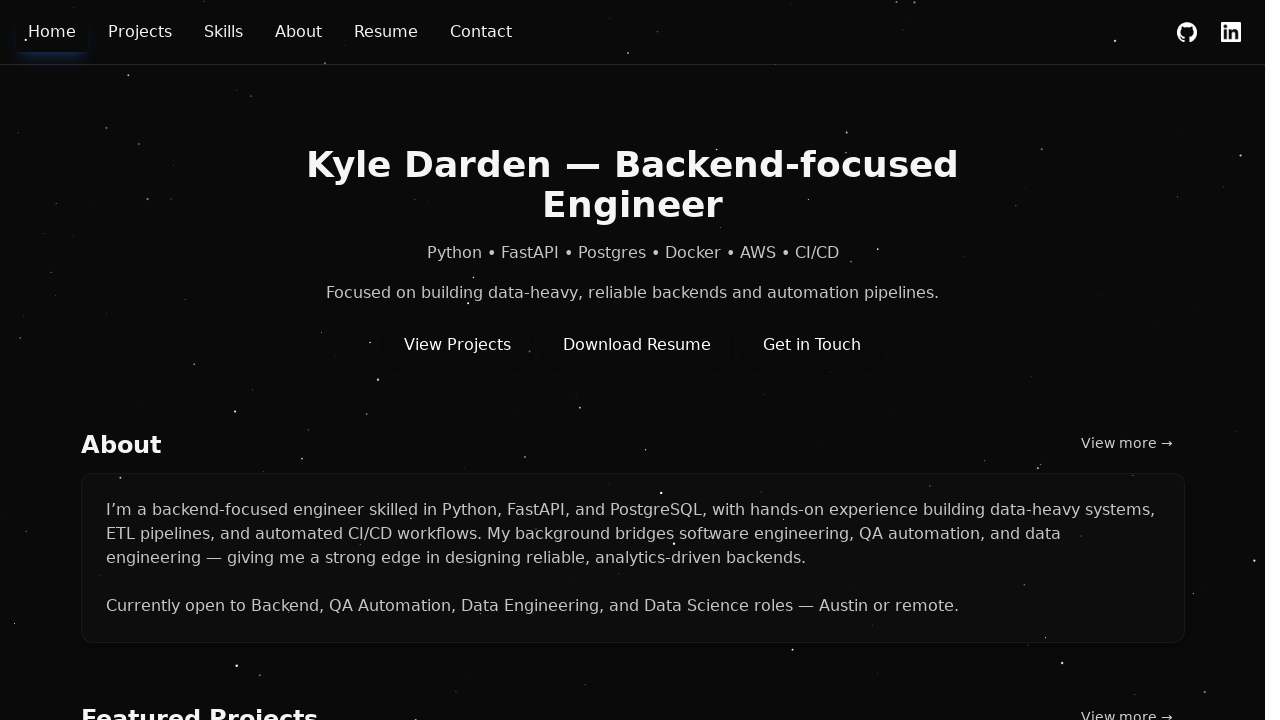